Navigates to the Time and Date world clock page and verifies that the world clock table data is displayed by checking a specific table cell element.

Starting URL: https://www.timeanddate.com/worldclock/

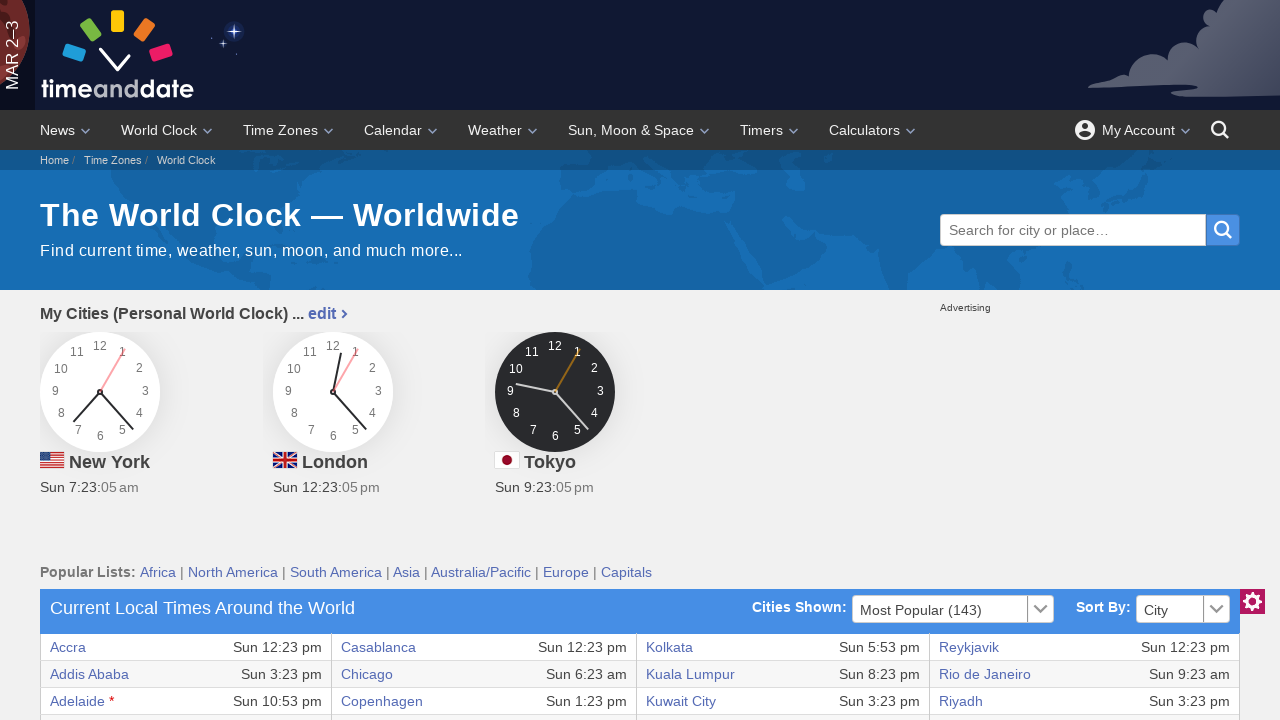

World clock table body loaded
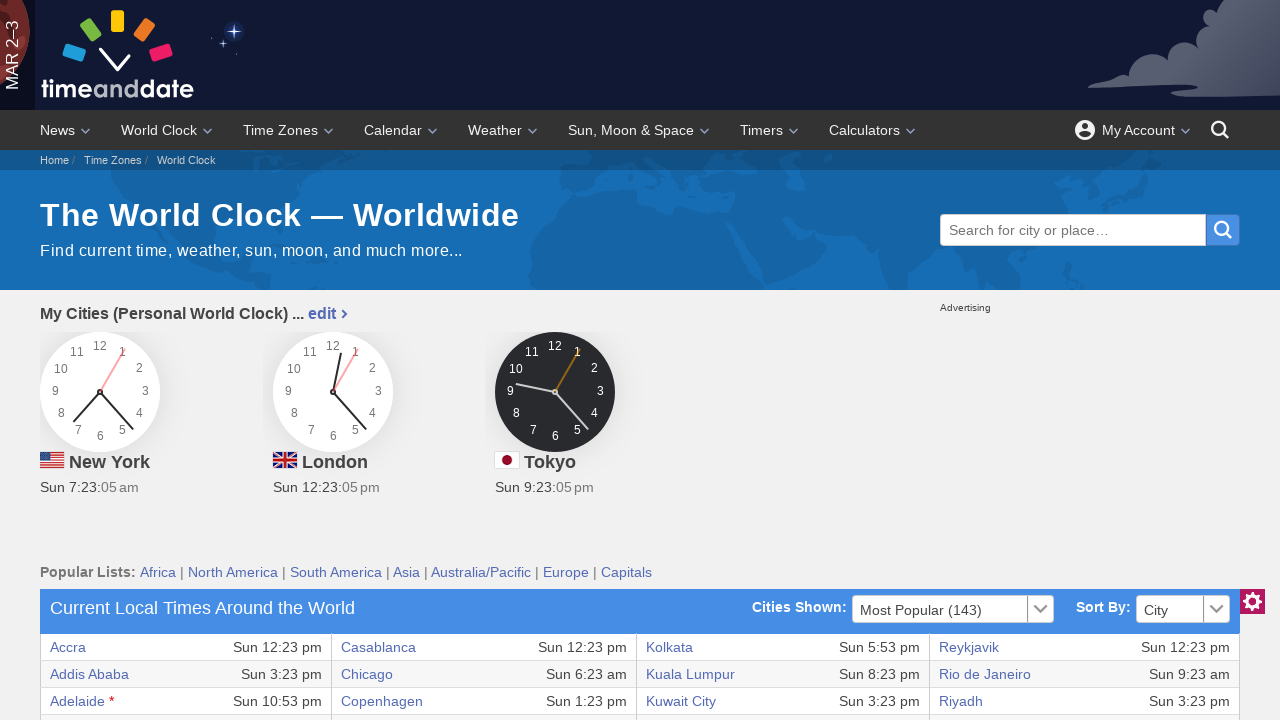

Verified specific table cell element (row 2, column 3) is present
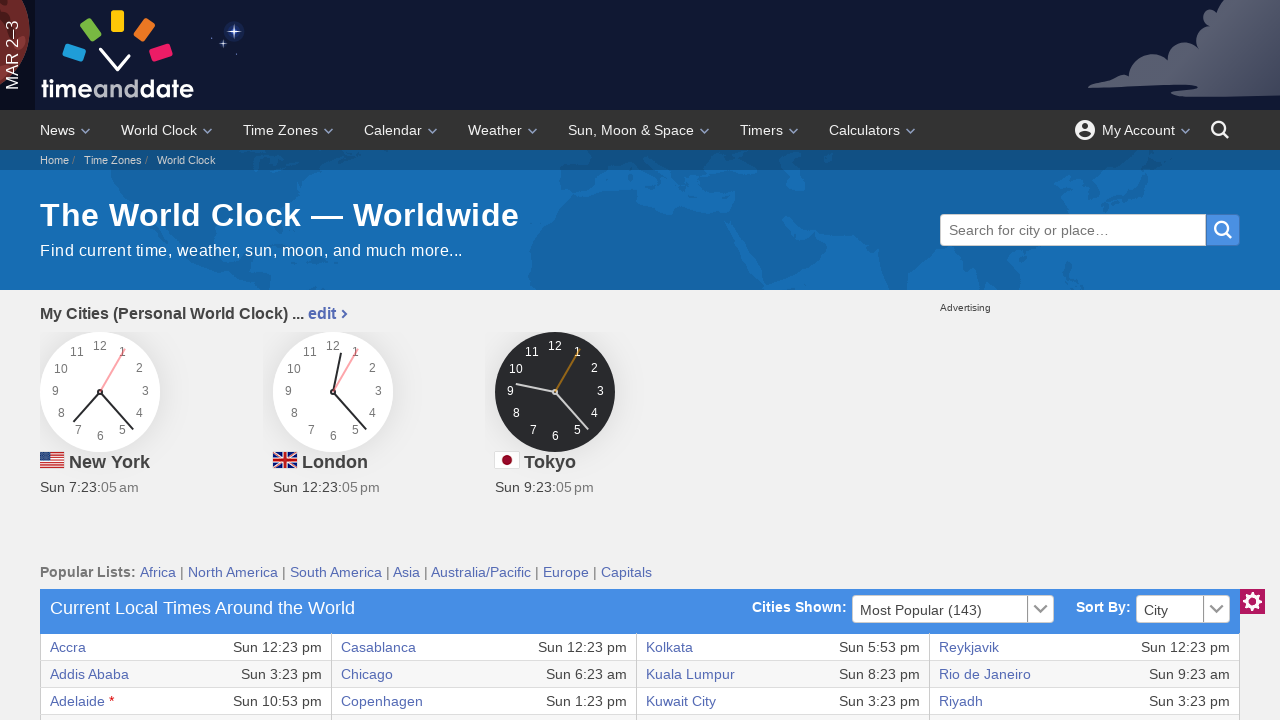

Located the target table cell element
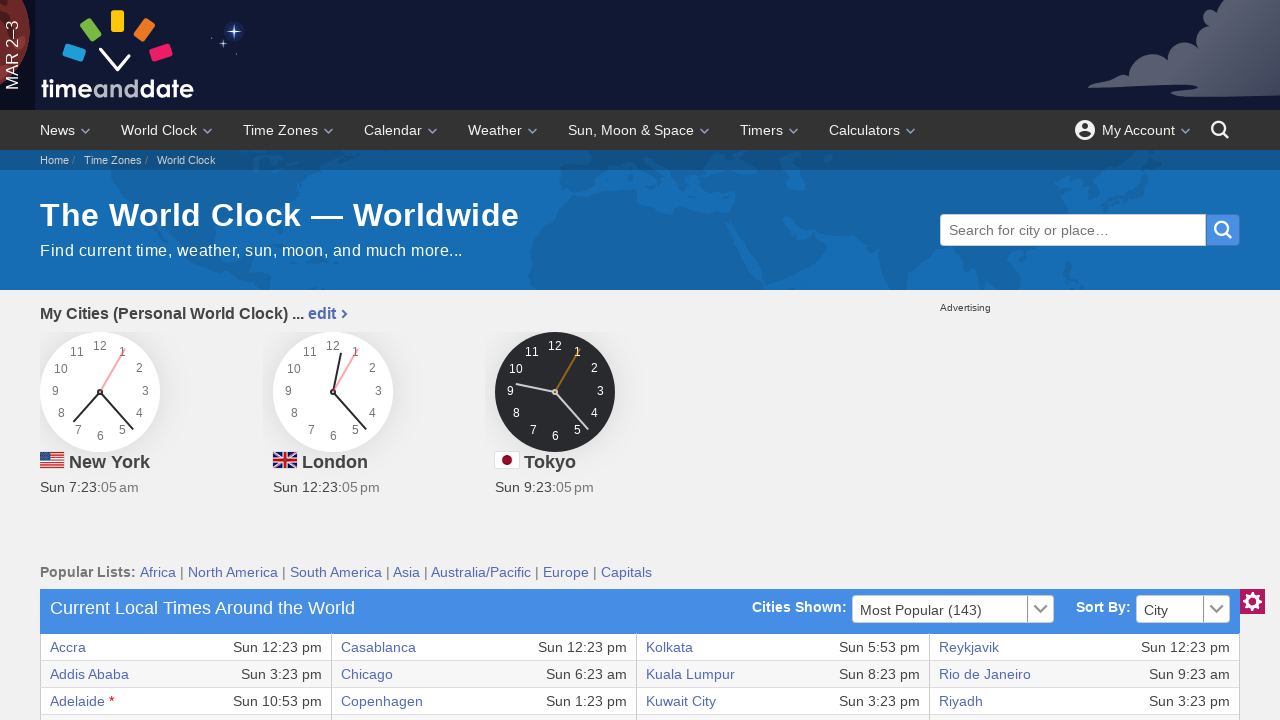

Retrieved text content from world clock table cell to confirm data is displayed
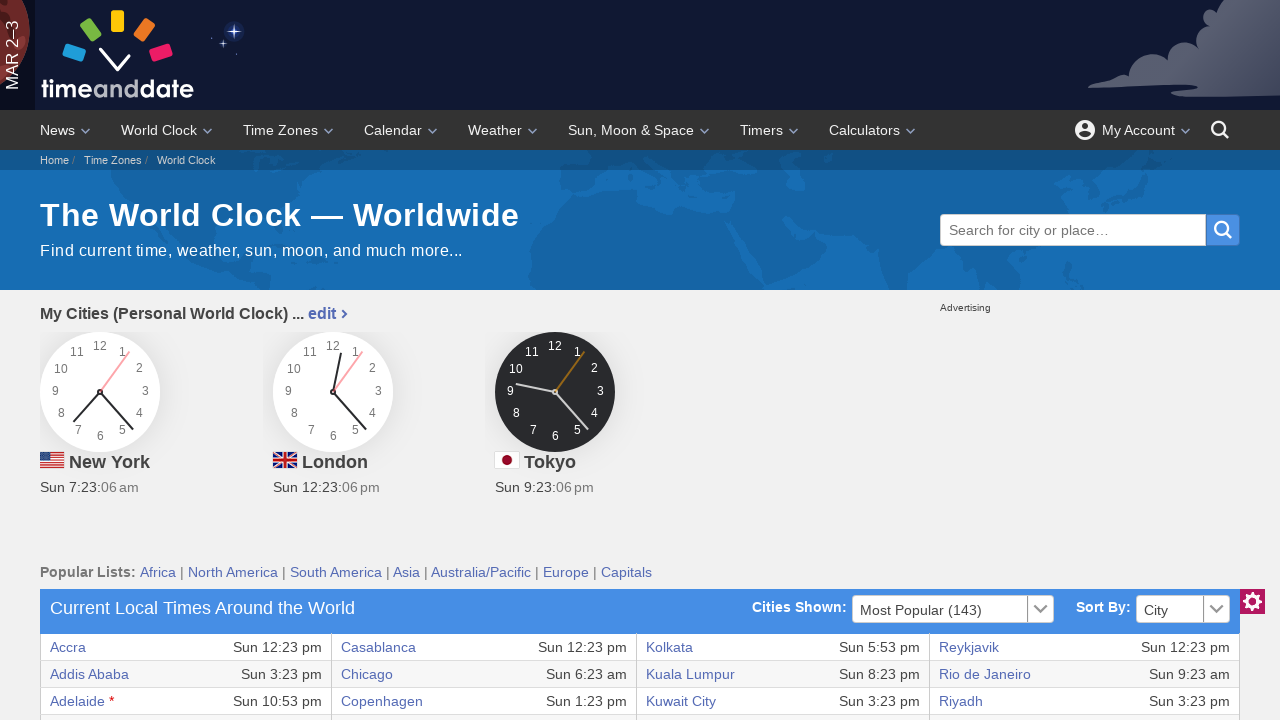

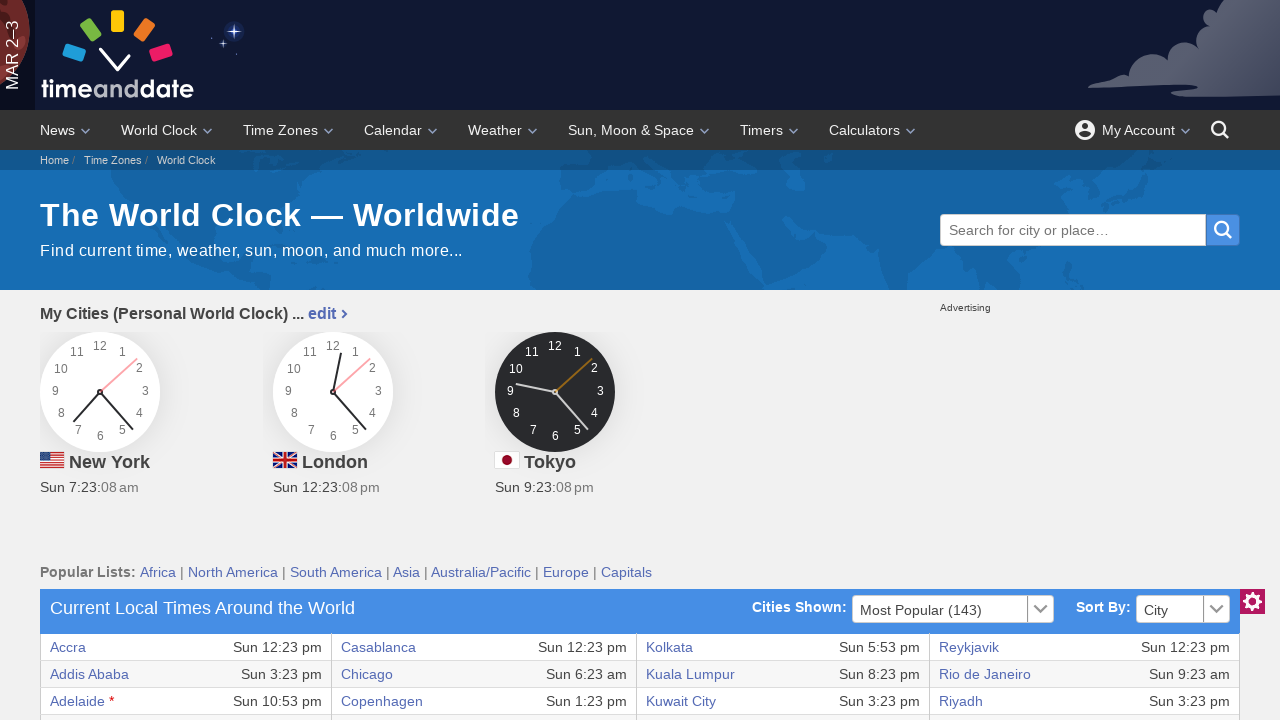